Tests JavaScript prompt alert handling by clicking a button to trigger a JS prompt, entering text into the prompt, and accepting it

Starting URL: https://the-internet.herokuapp.com/javascript_alerts

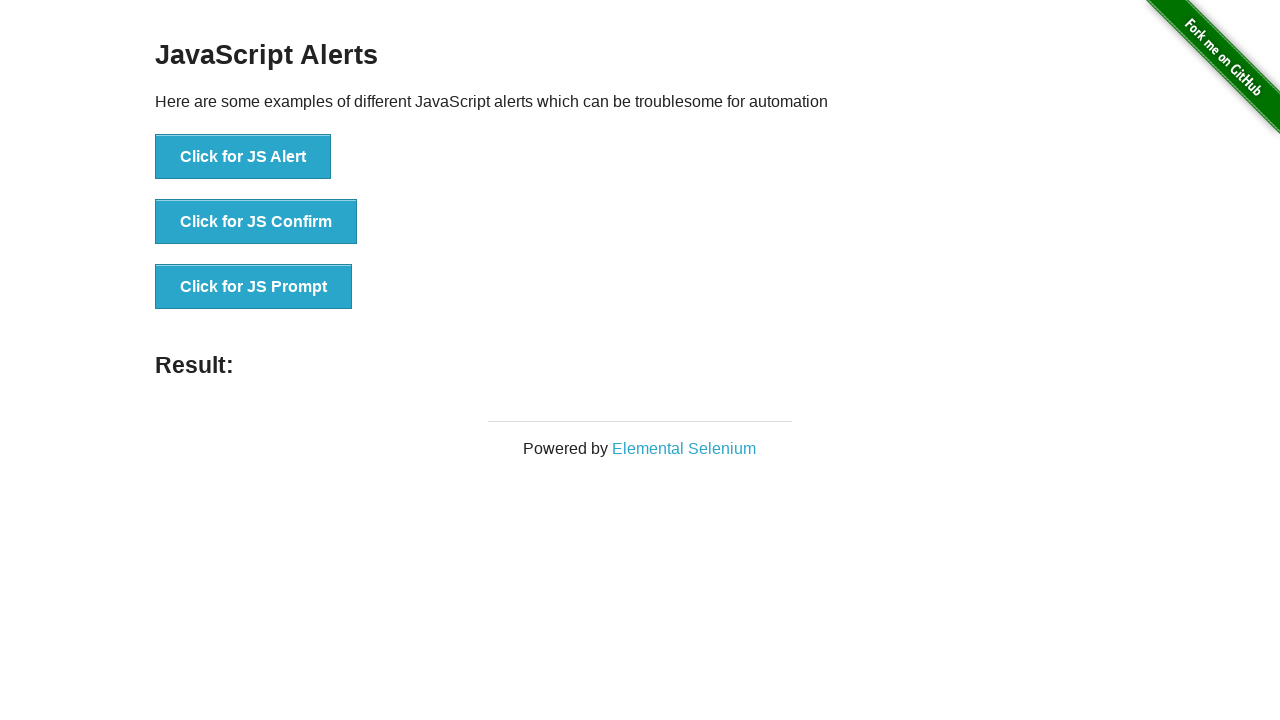

Registered dialog event handler to accept prompts with 'King' text
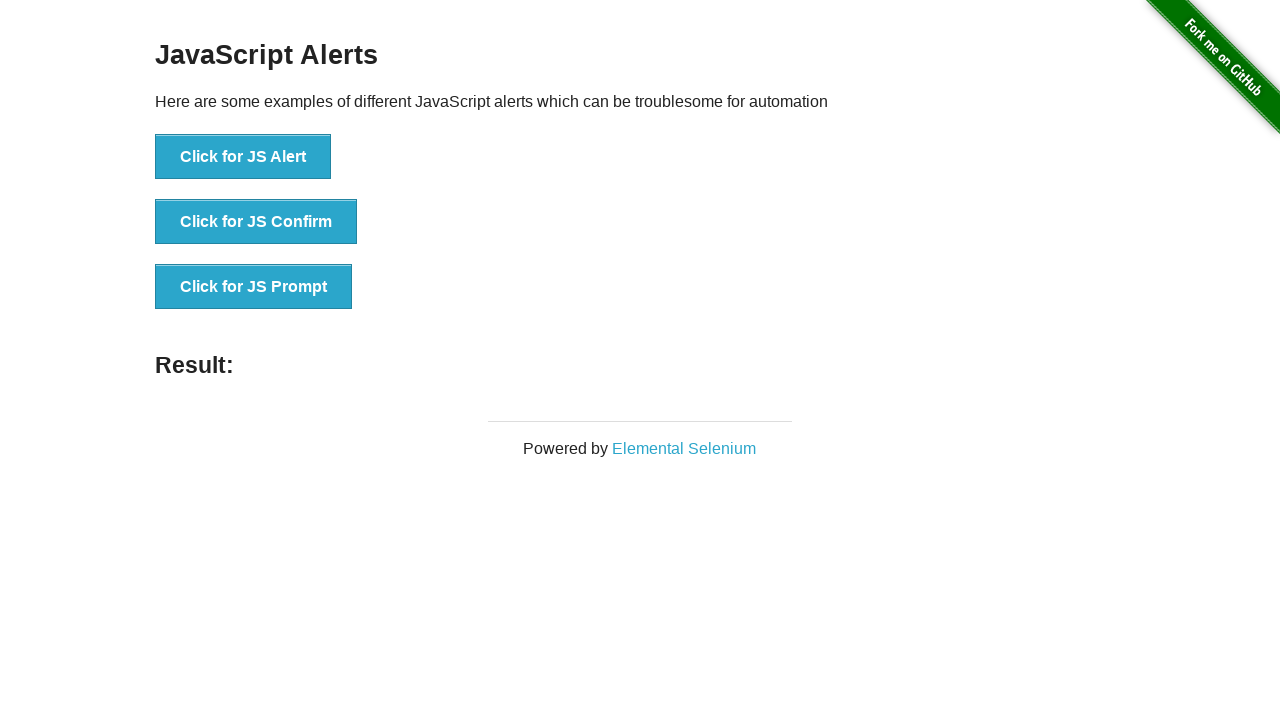

Clicked button to trigger JavaScript prompt alert at (254, 287) on xpath=//button[text()='Click for JS Prompt']
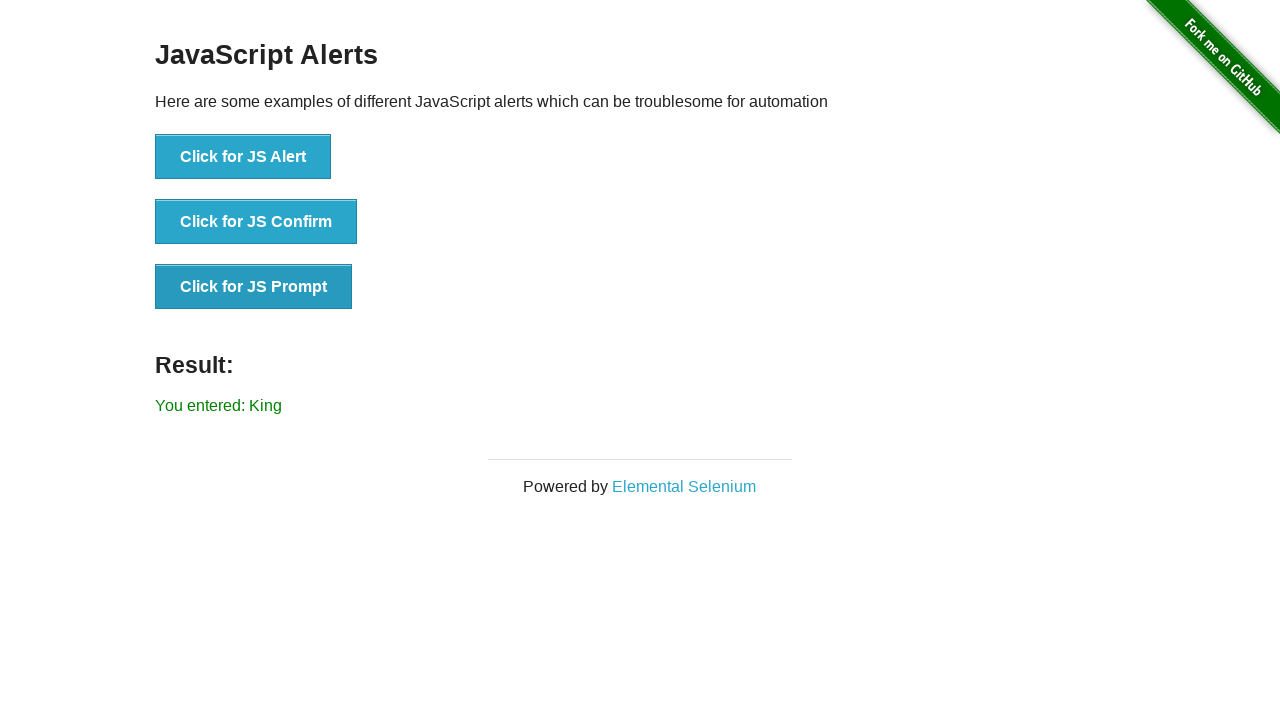

Result element appeared confirming prompt was accepted
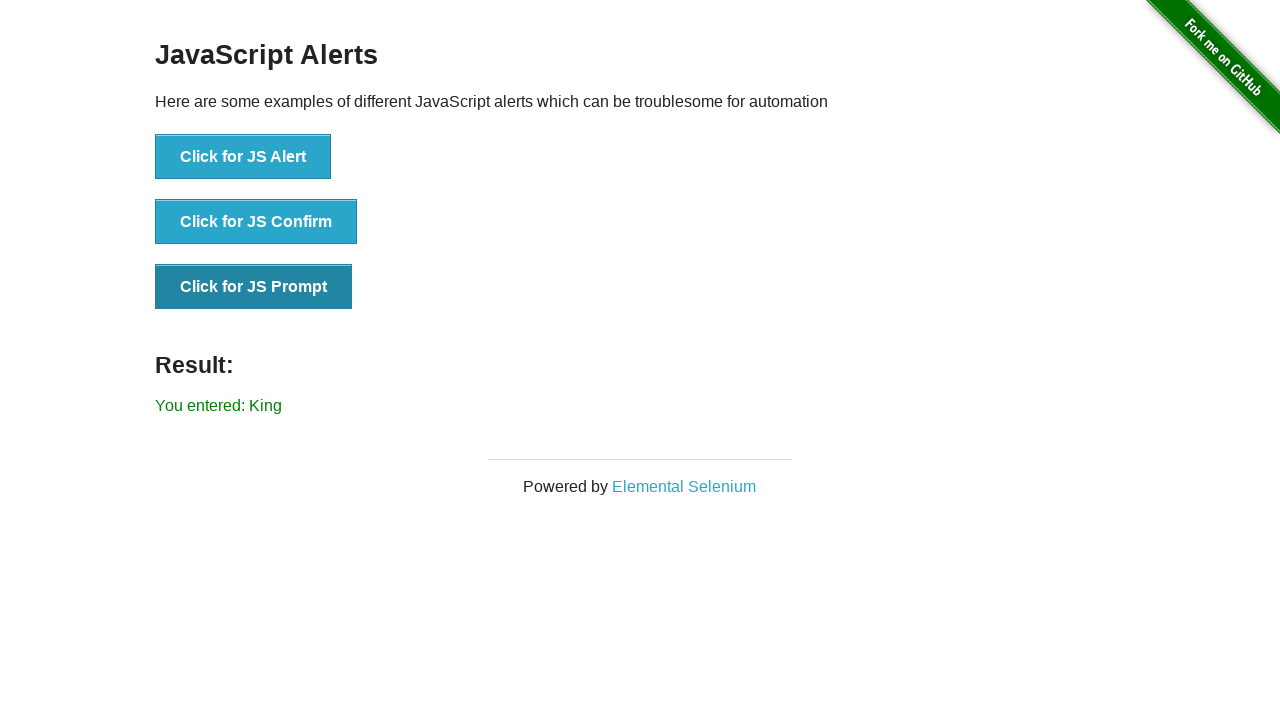

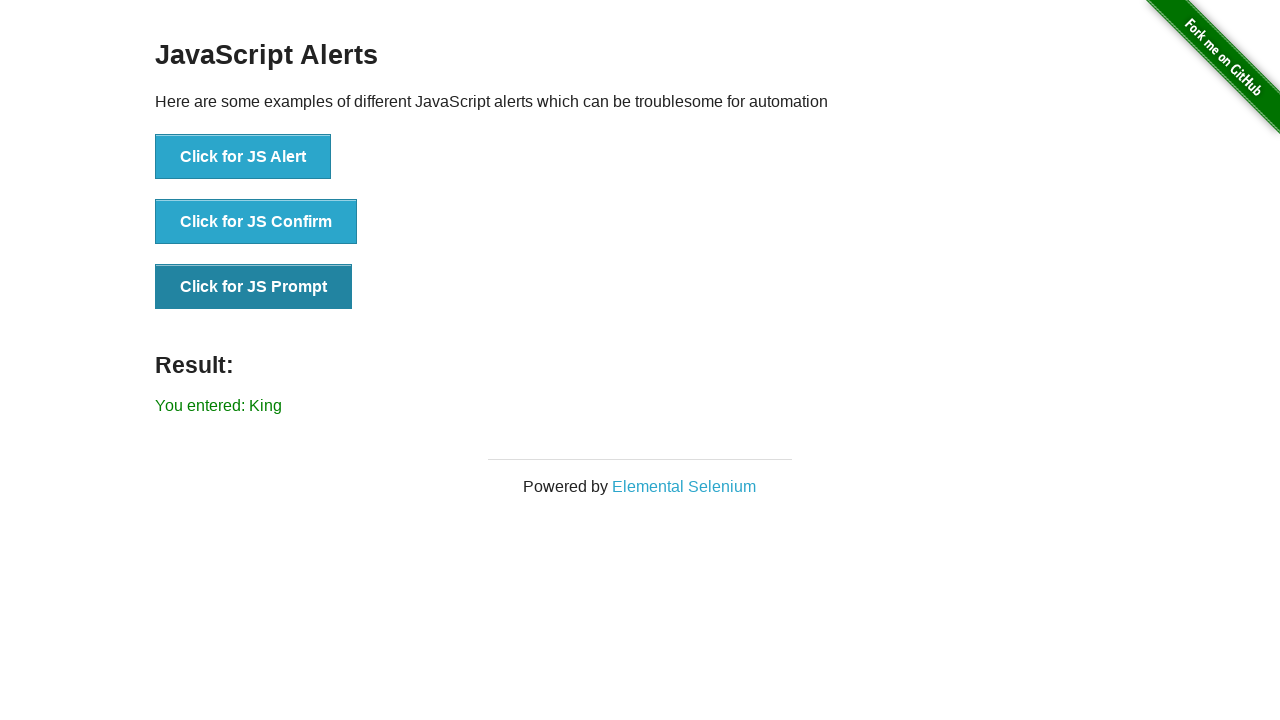